Navigates to the Calley Teams features page and sets a specific viewport size to verify the page loads correctly at 1920x1080 resolution

Starting URL: https://www.getcalley.com/calley-teams-features/

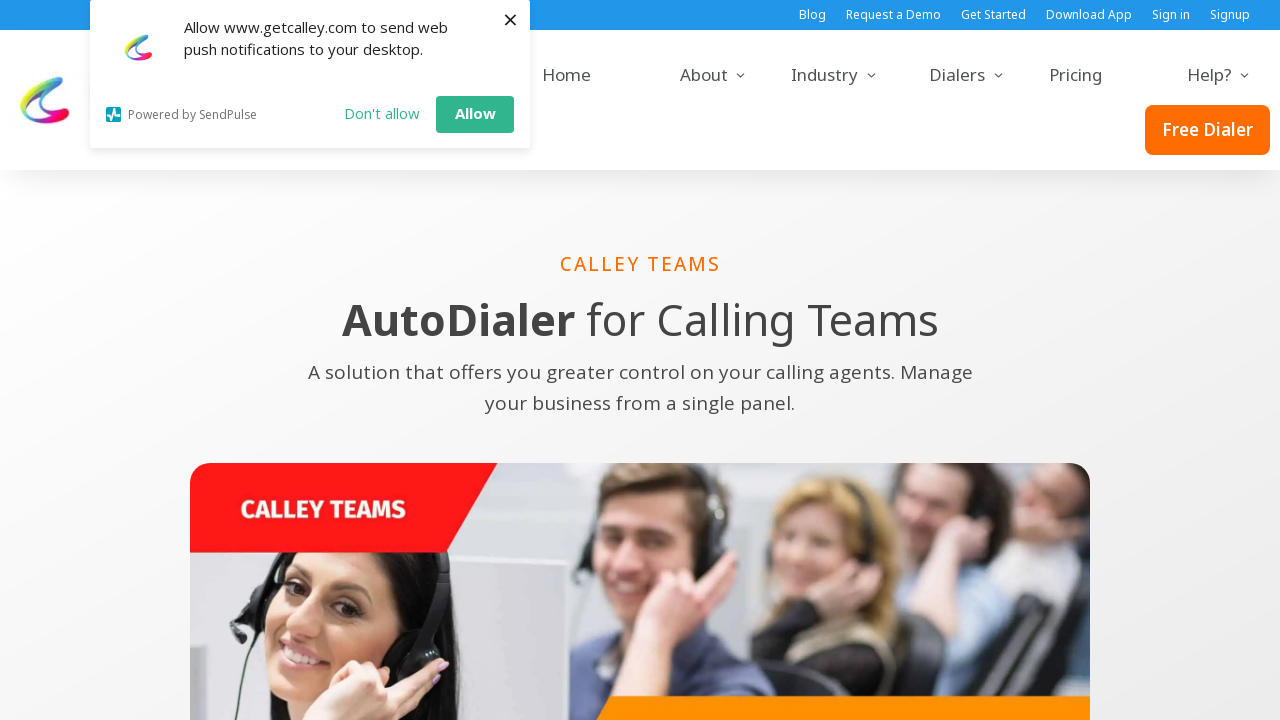

Set viewport size to 1920x1080 resolution
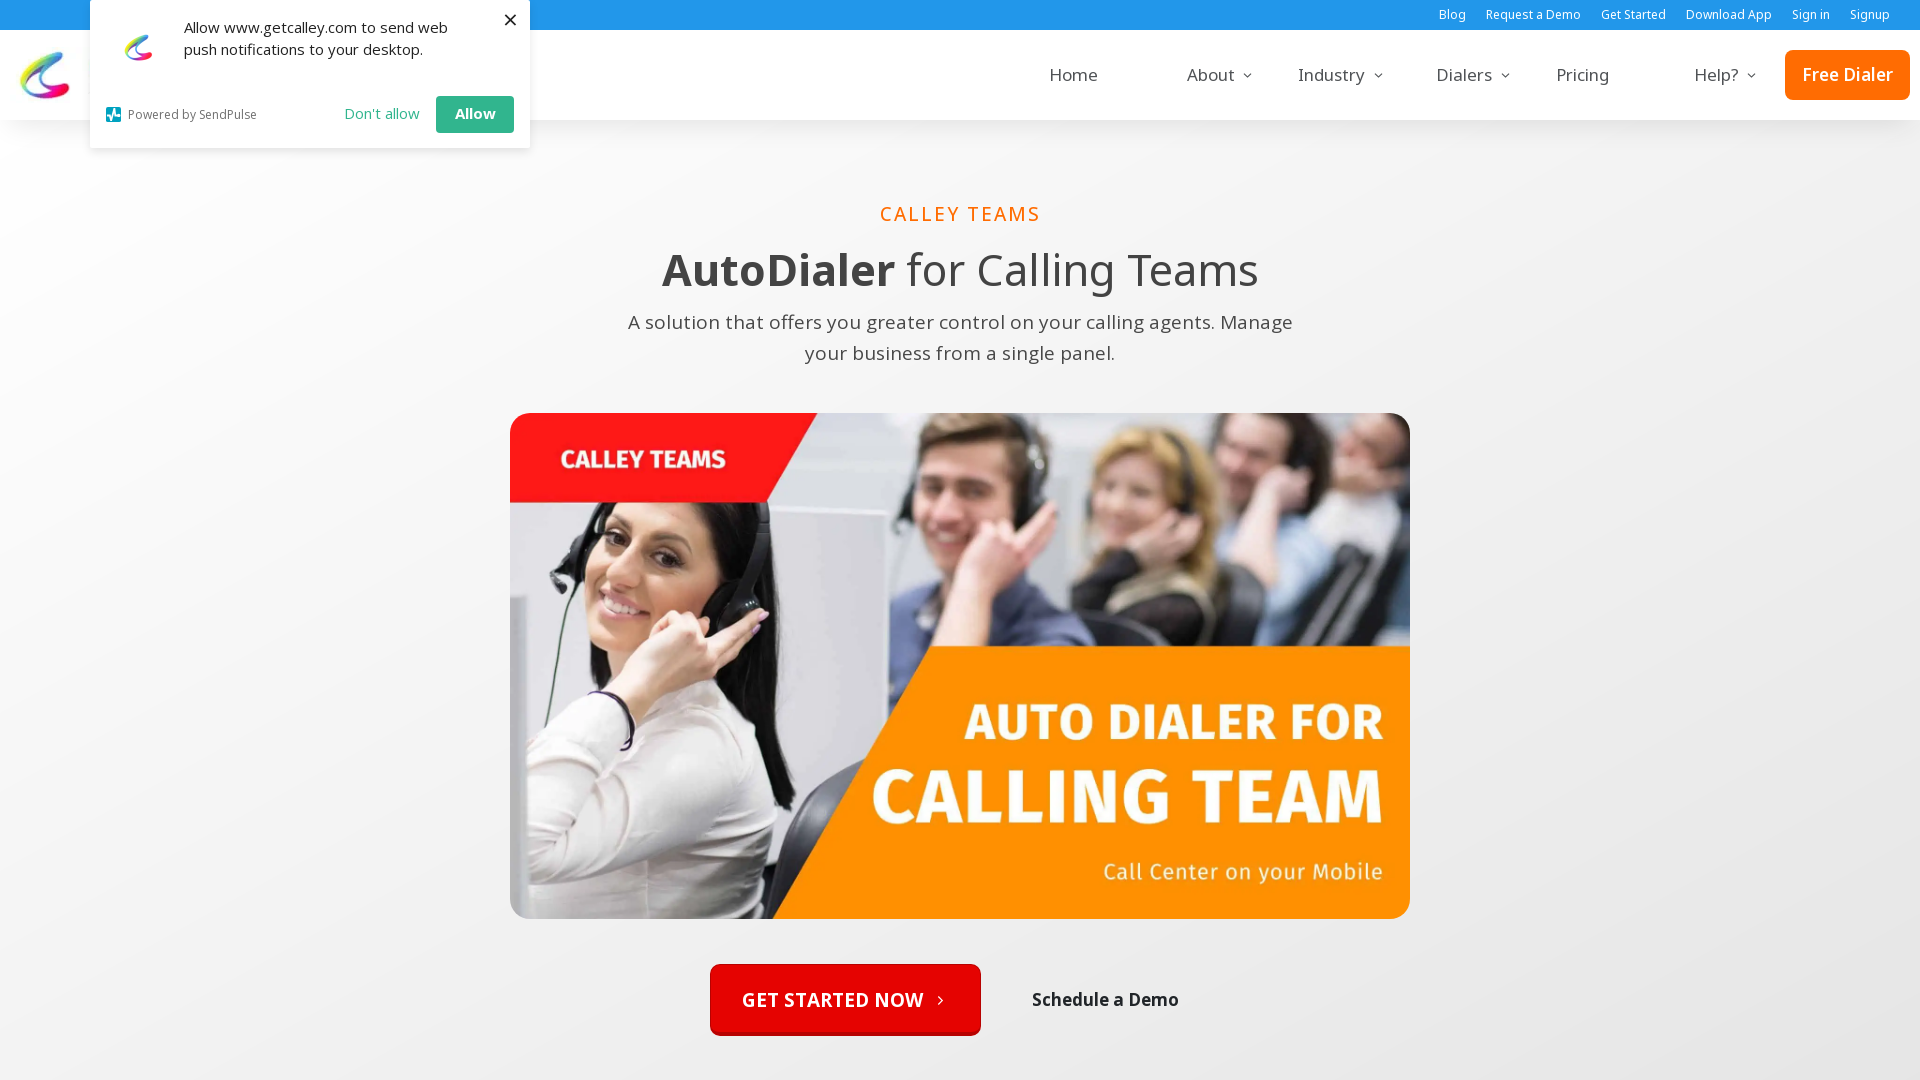

Waited for page to reach networkidle state
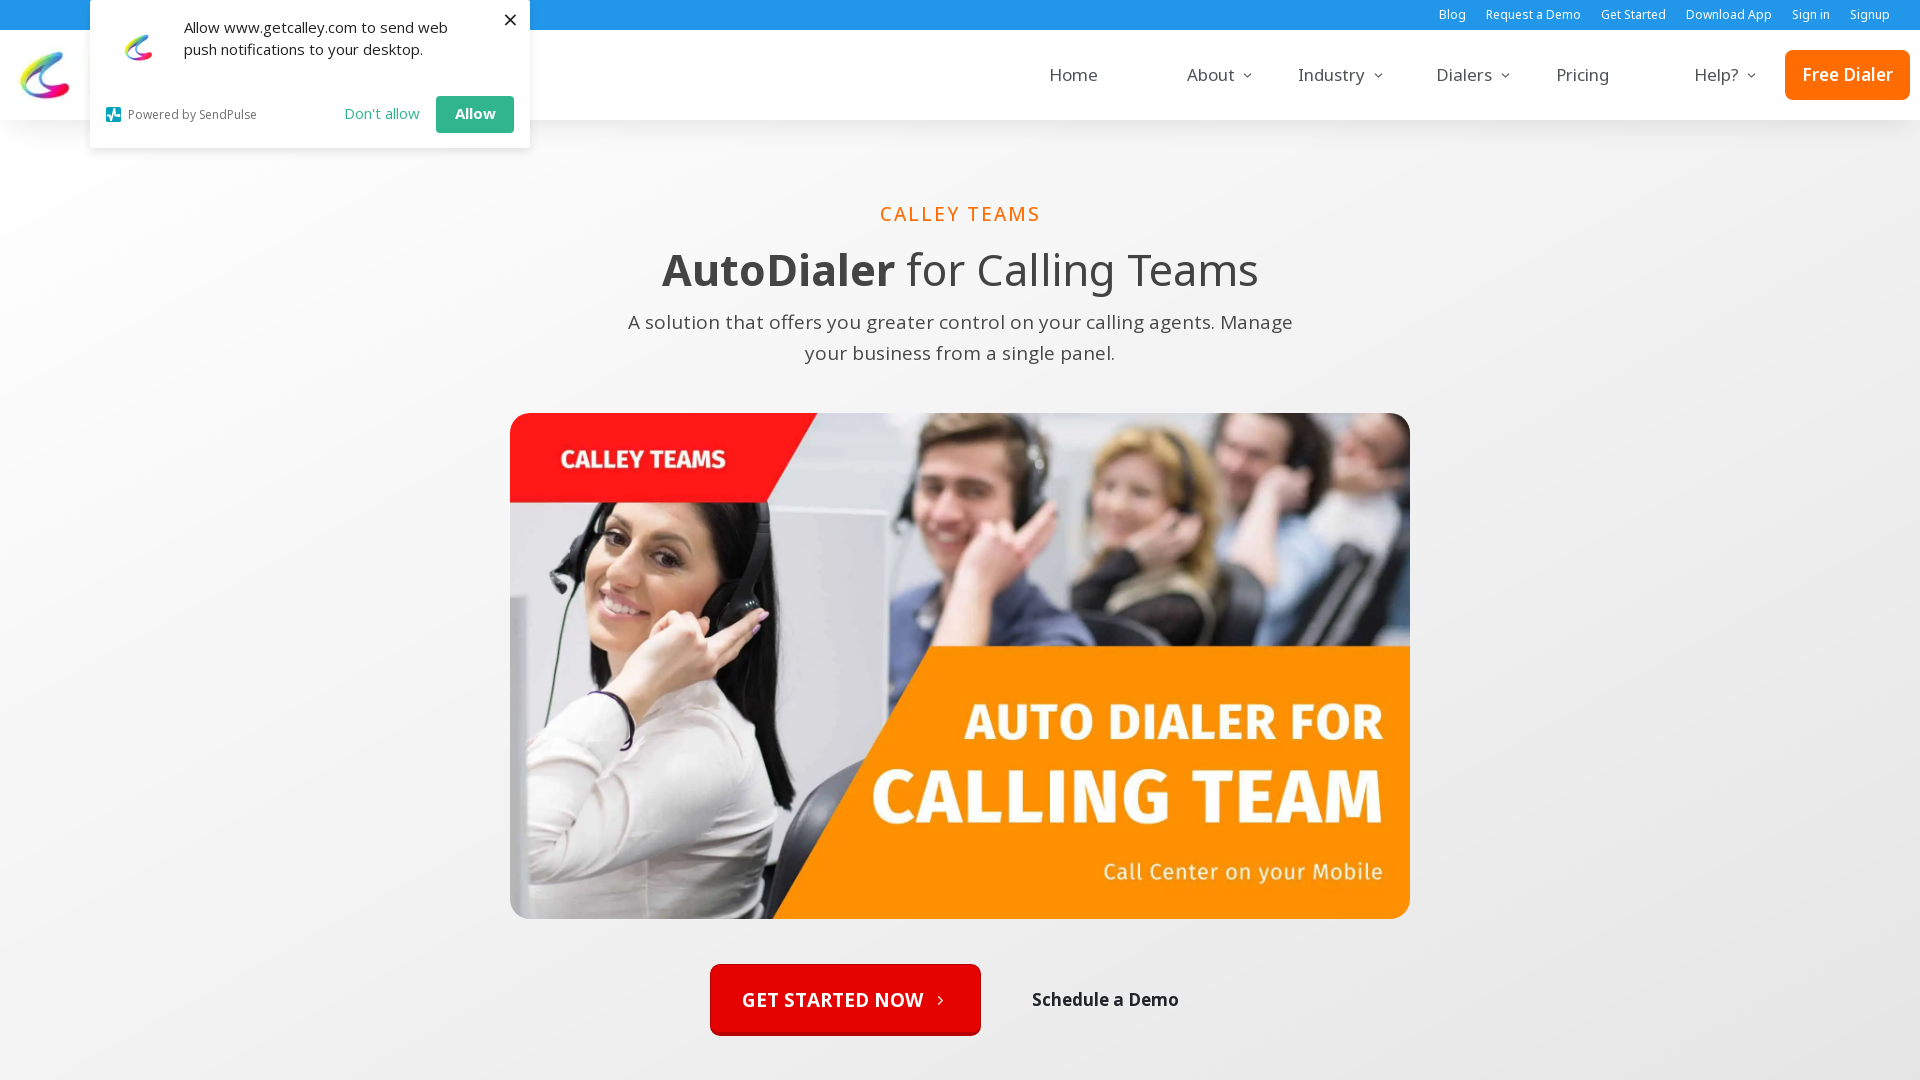

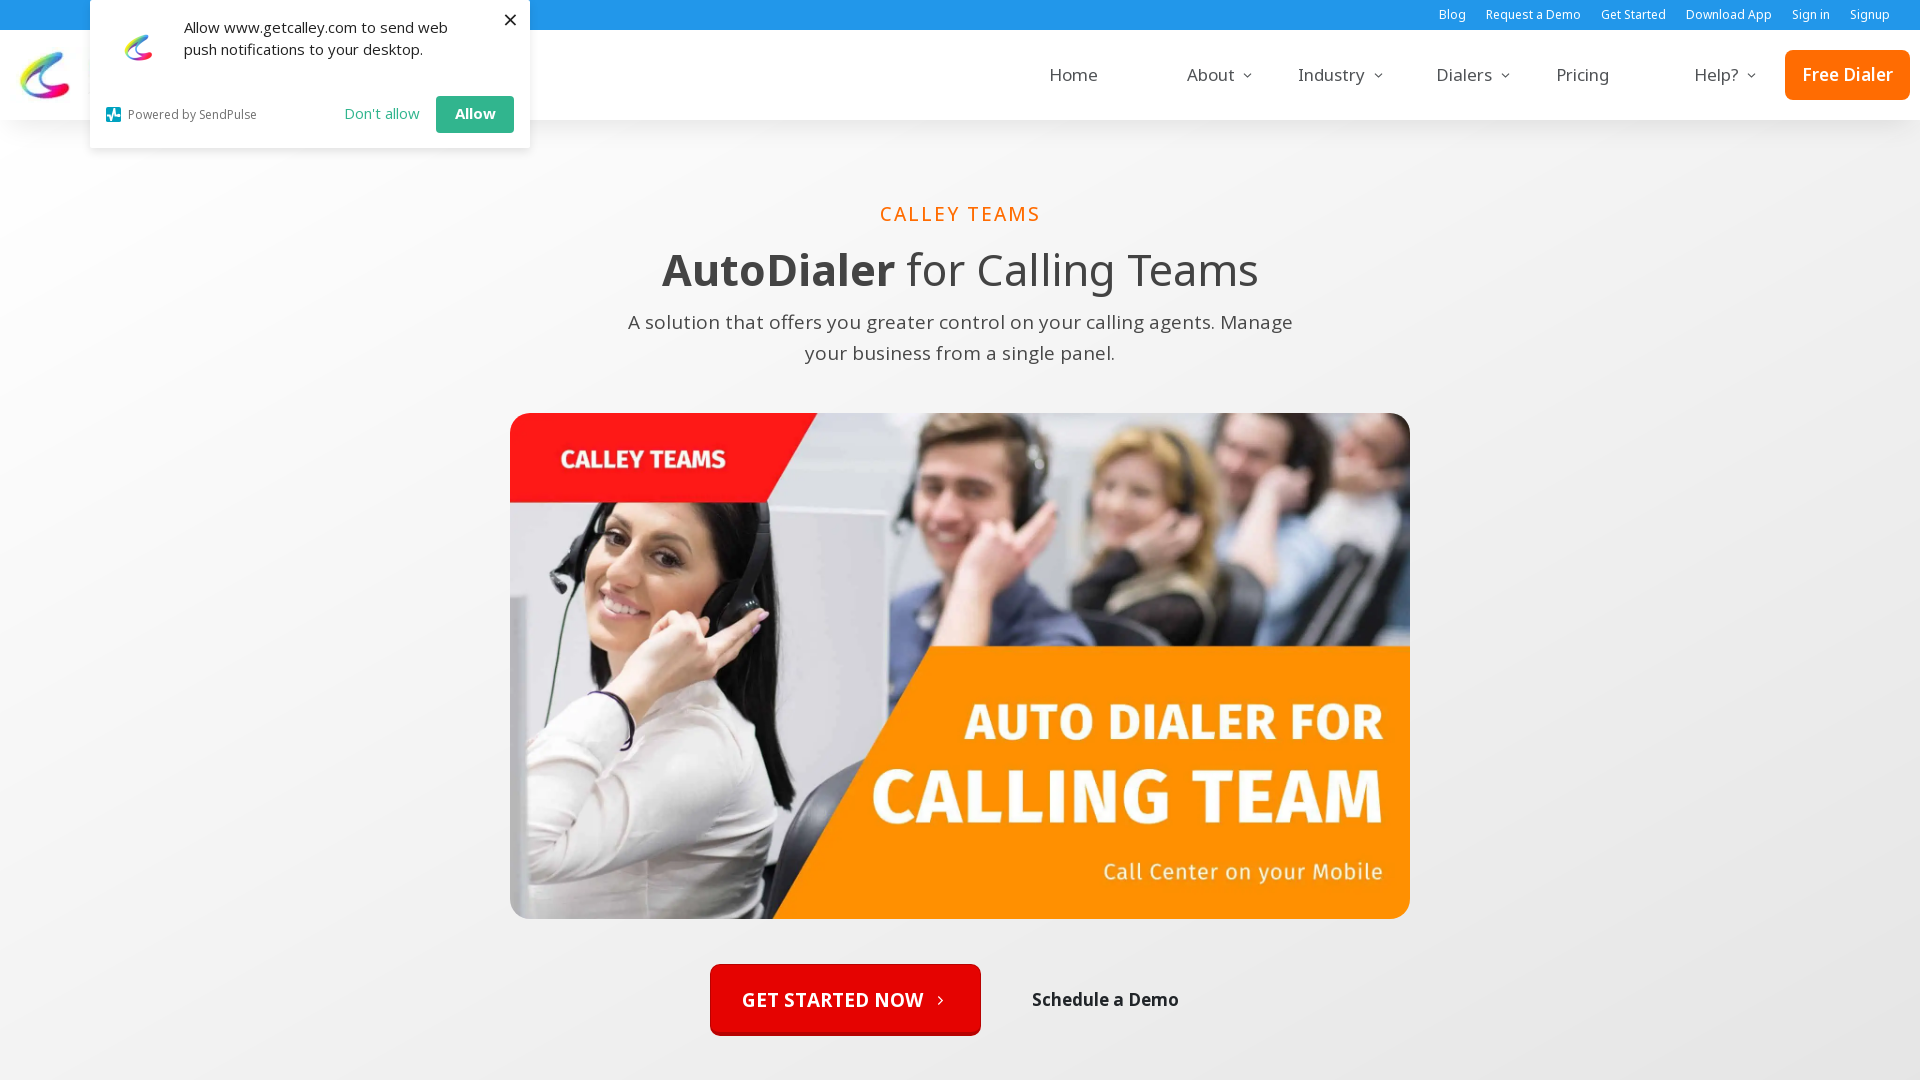